Demonstrates drag and drop action by dragging an element to a specific offset position

Starting URL: https://crossbrowsertesting.github.io/drag-and-drop

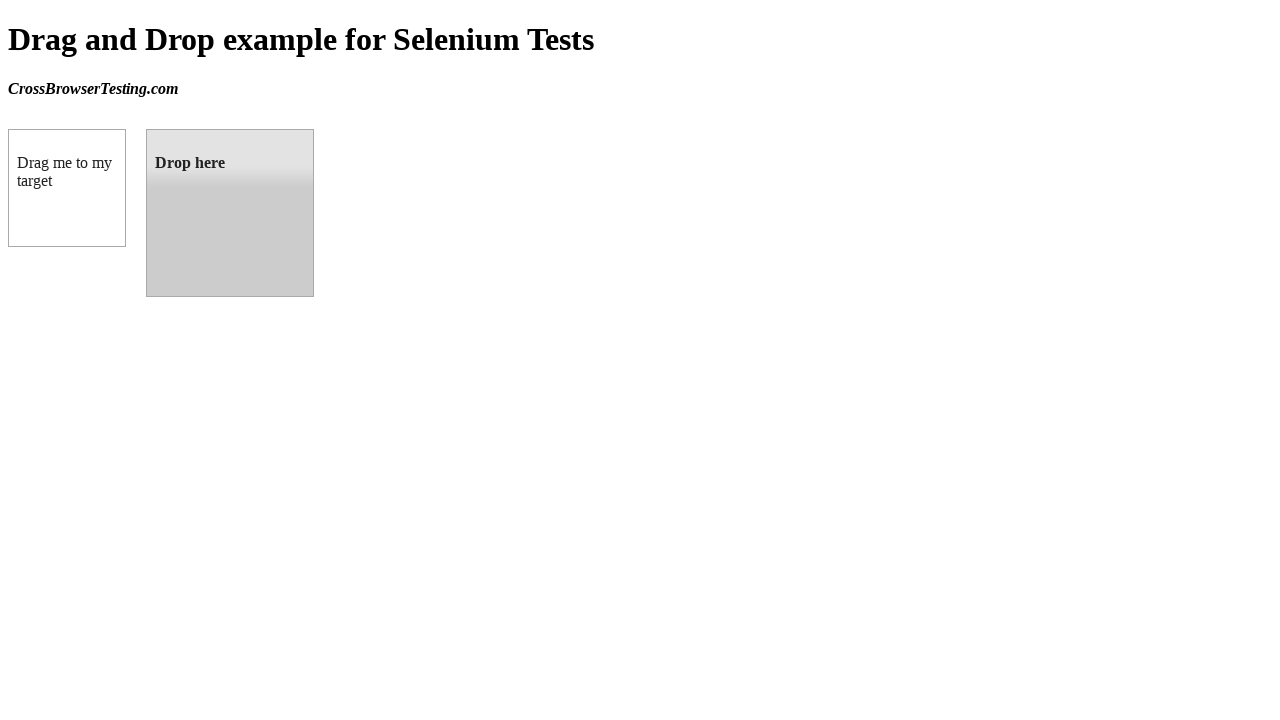

Waited for draggable element to be visible
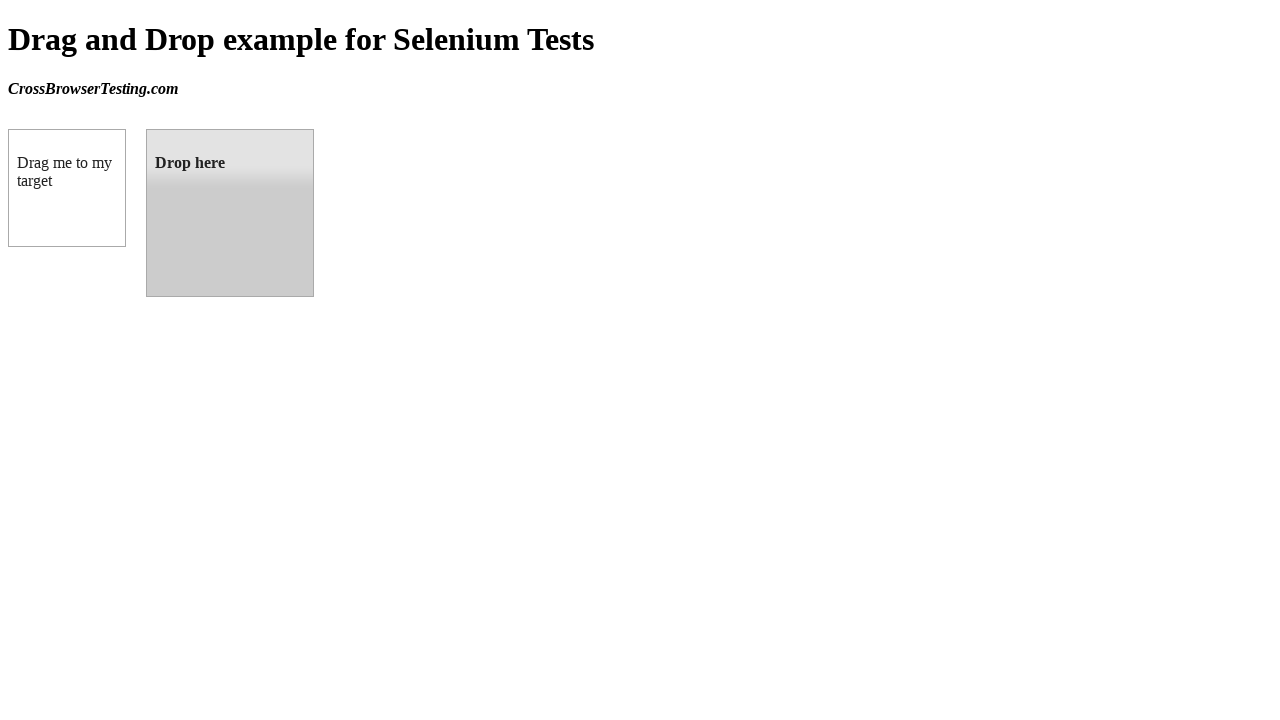

Waited for droppable element to be visible
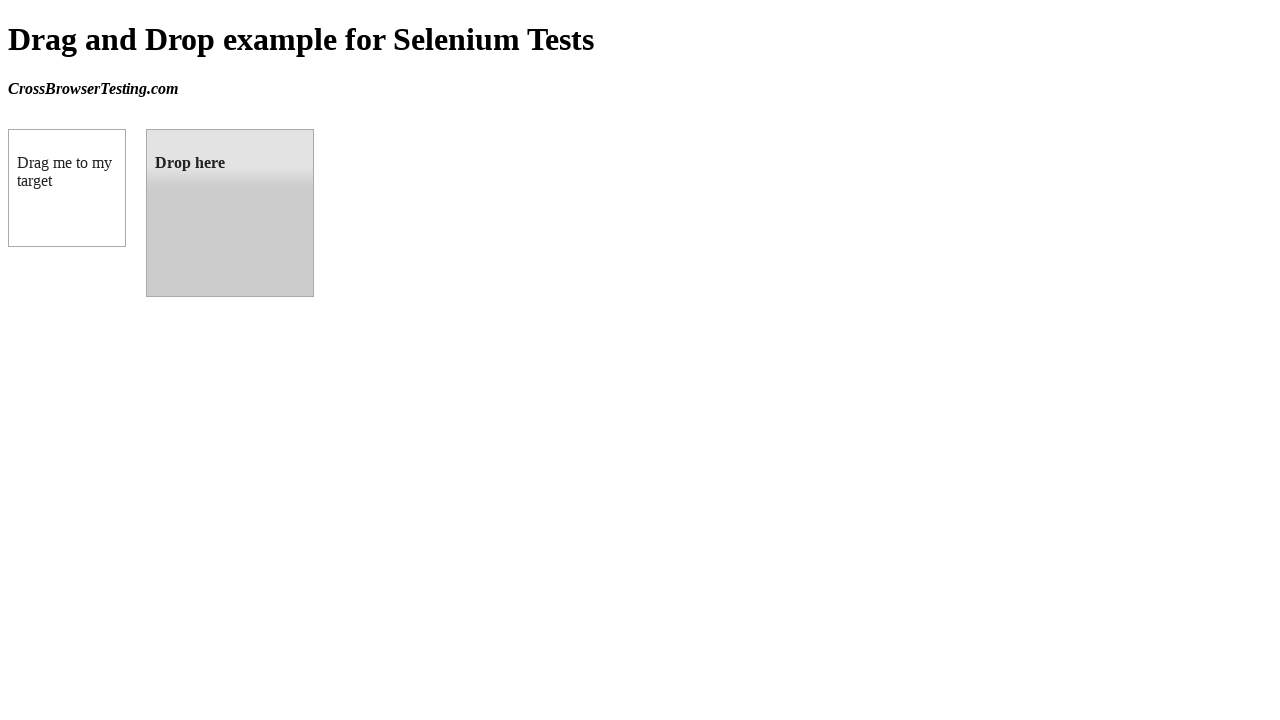

Located the droppable target element
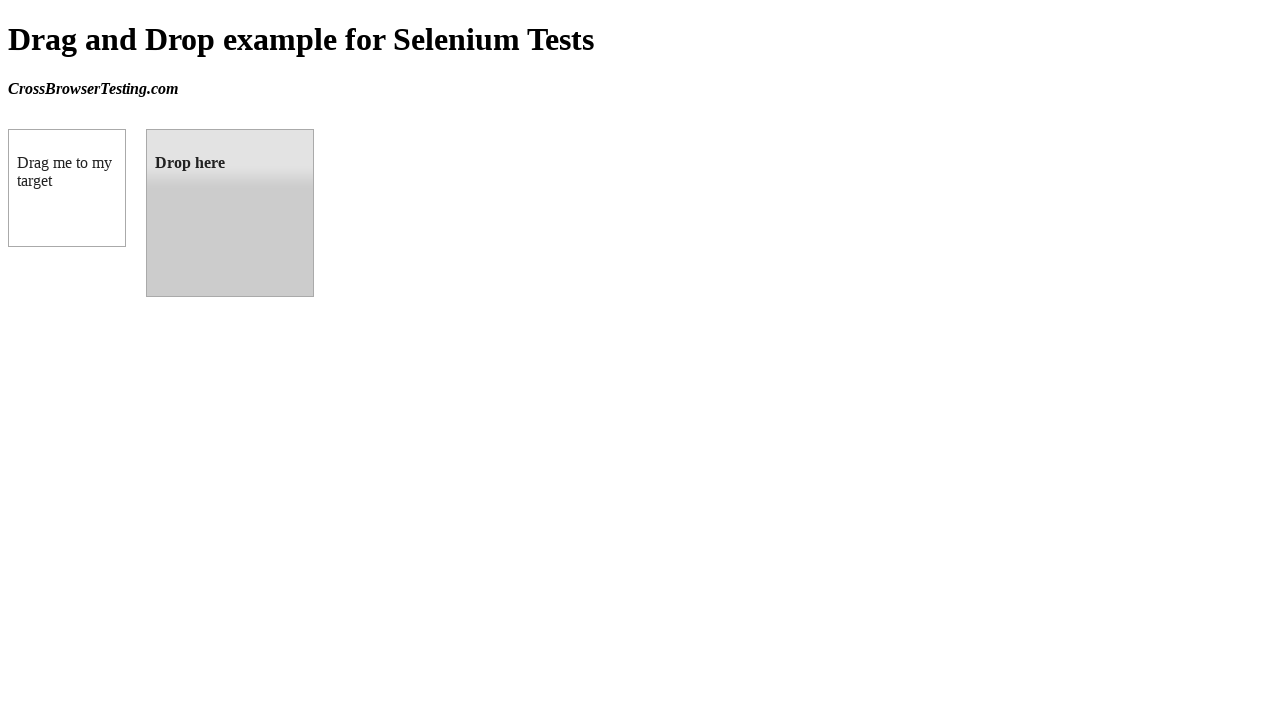

Retrieved bounding box of droppable element
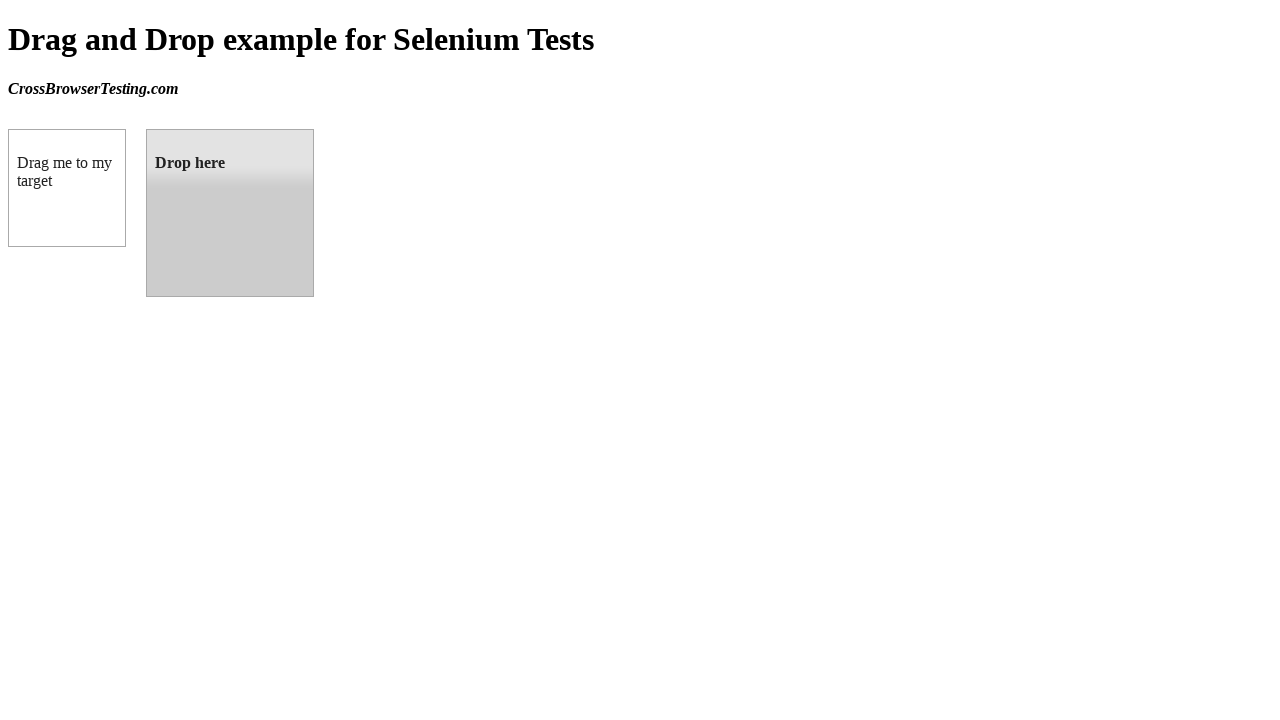

Dragged draggable element to droppable target at (230, 213)
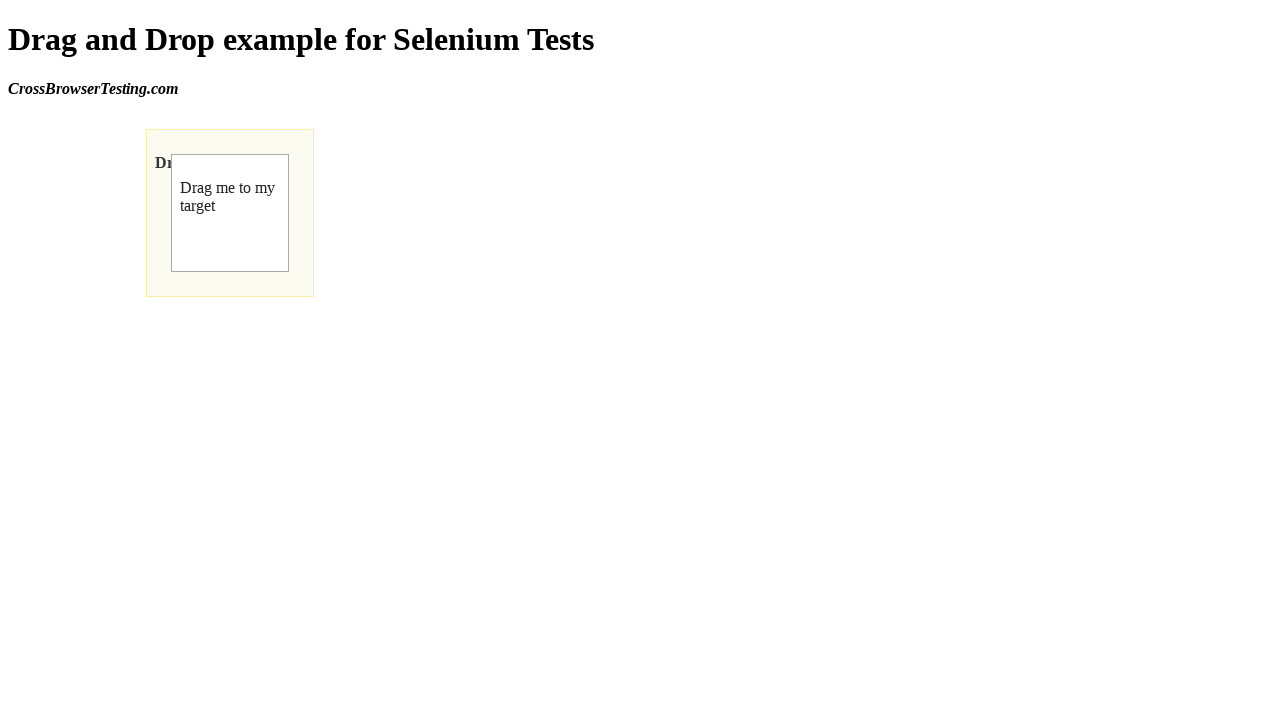

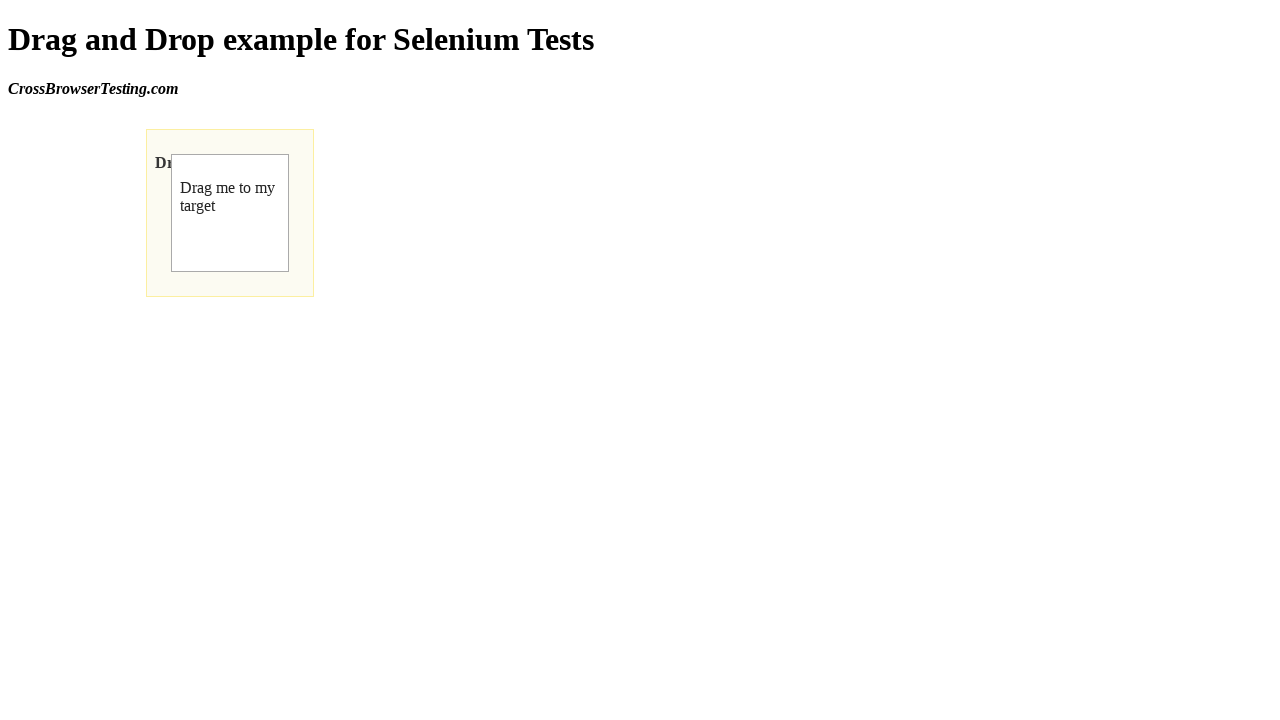